Tests a flight booking flow on BlazeDemo by selecting departure and destination cities, choosing a flight, and filling out passenger and payment information to complete a purchase.

Starting URL: https://blazedemo.com/

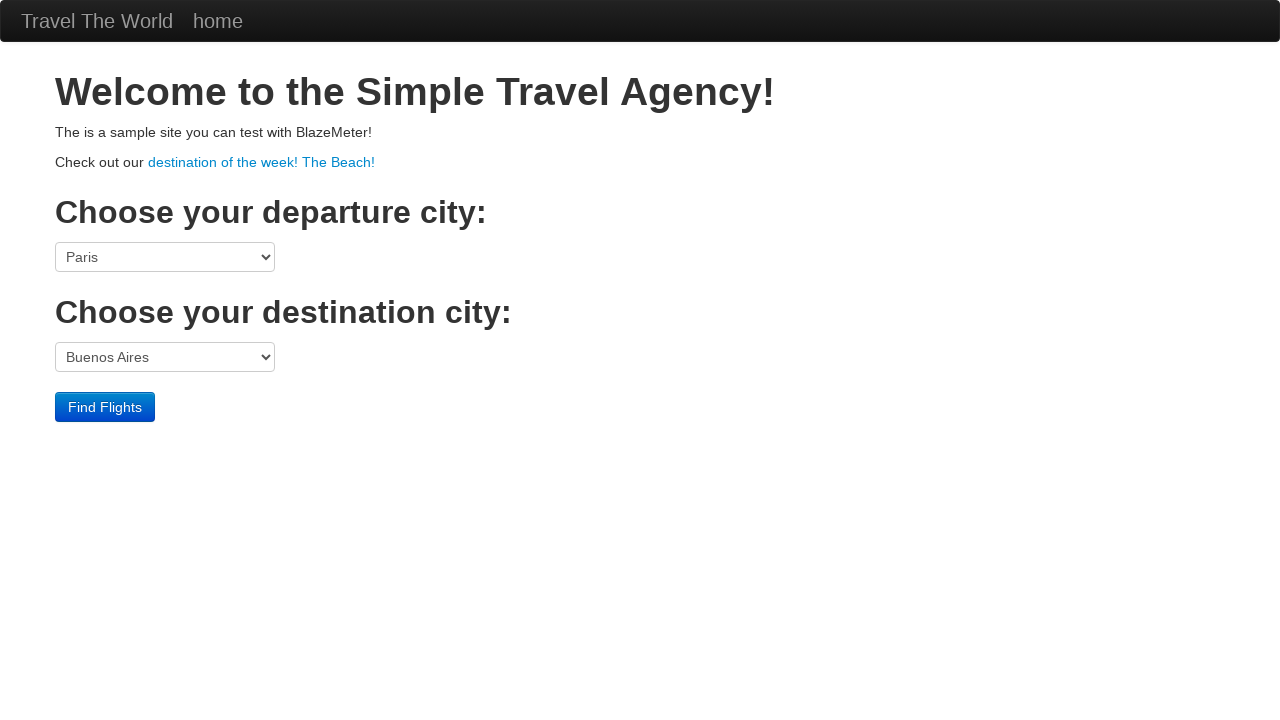

Selected Paris as departure city on select[name='fromPort']
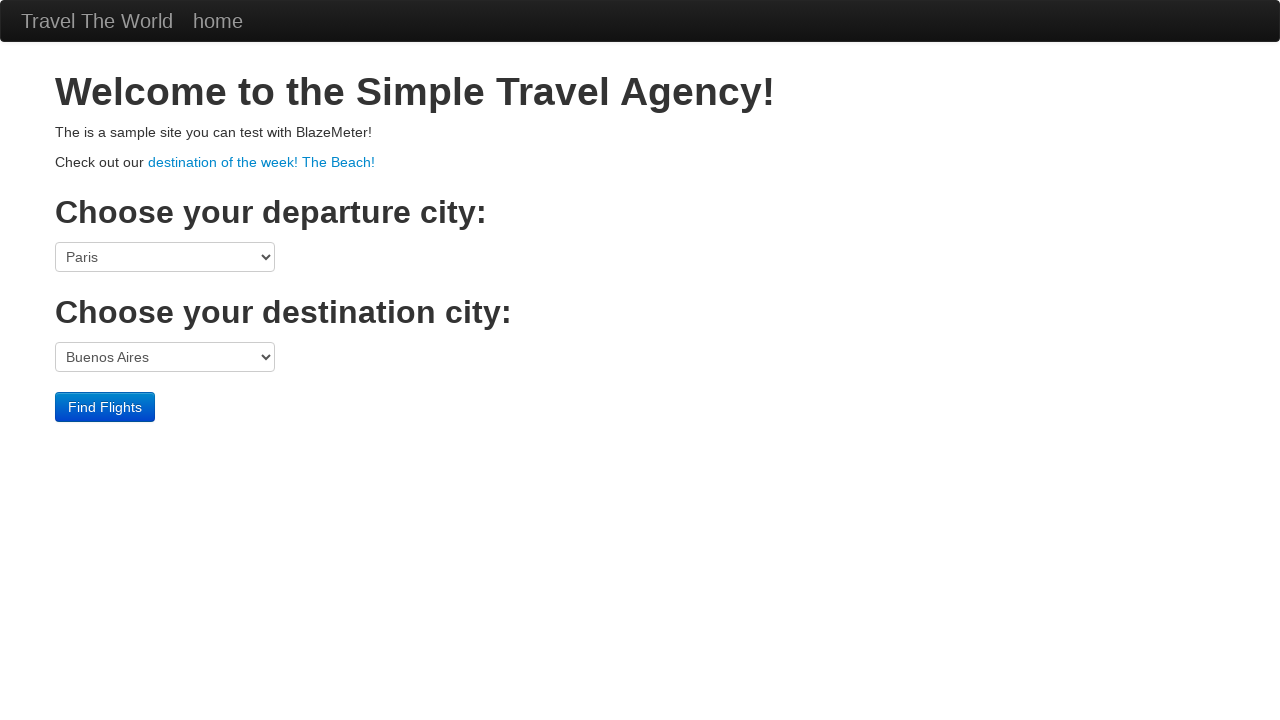

Selected London as destination city on select[name='toPort']
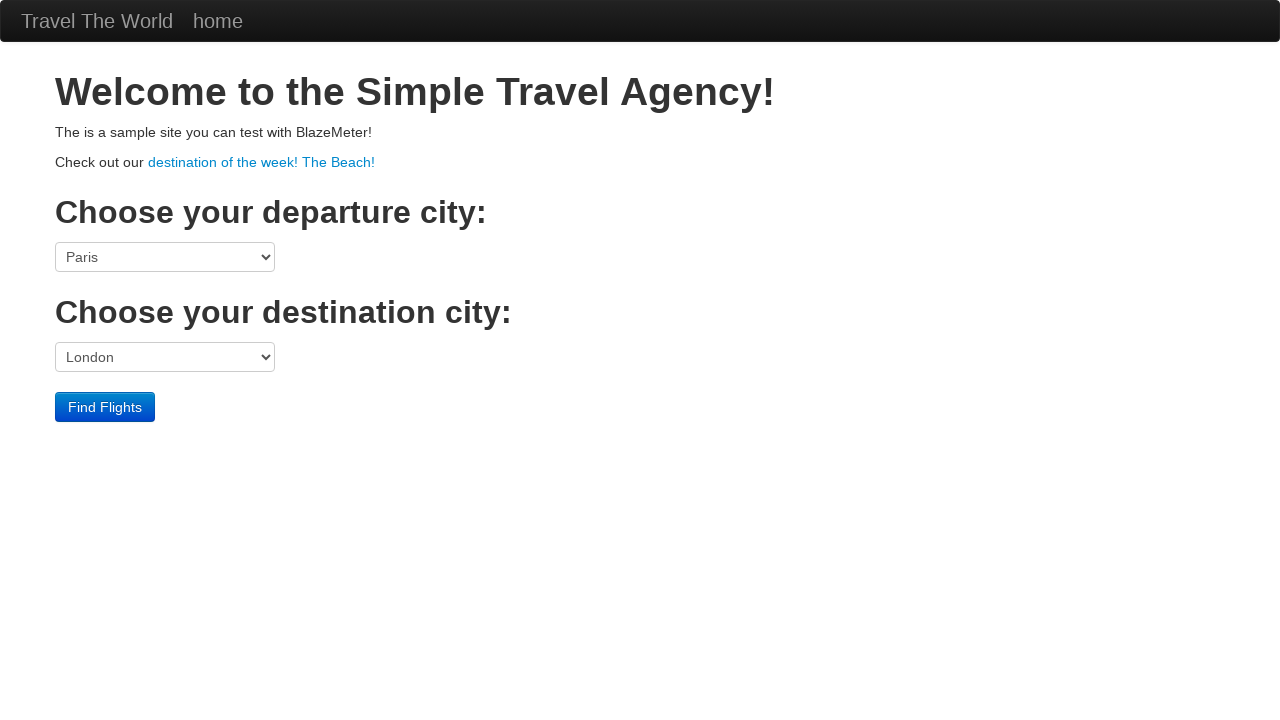

Clicked Find Flights button at (105, 407) on input.btn.btn-primary
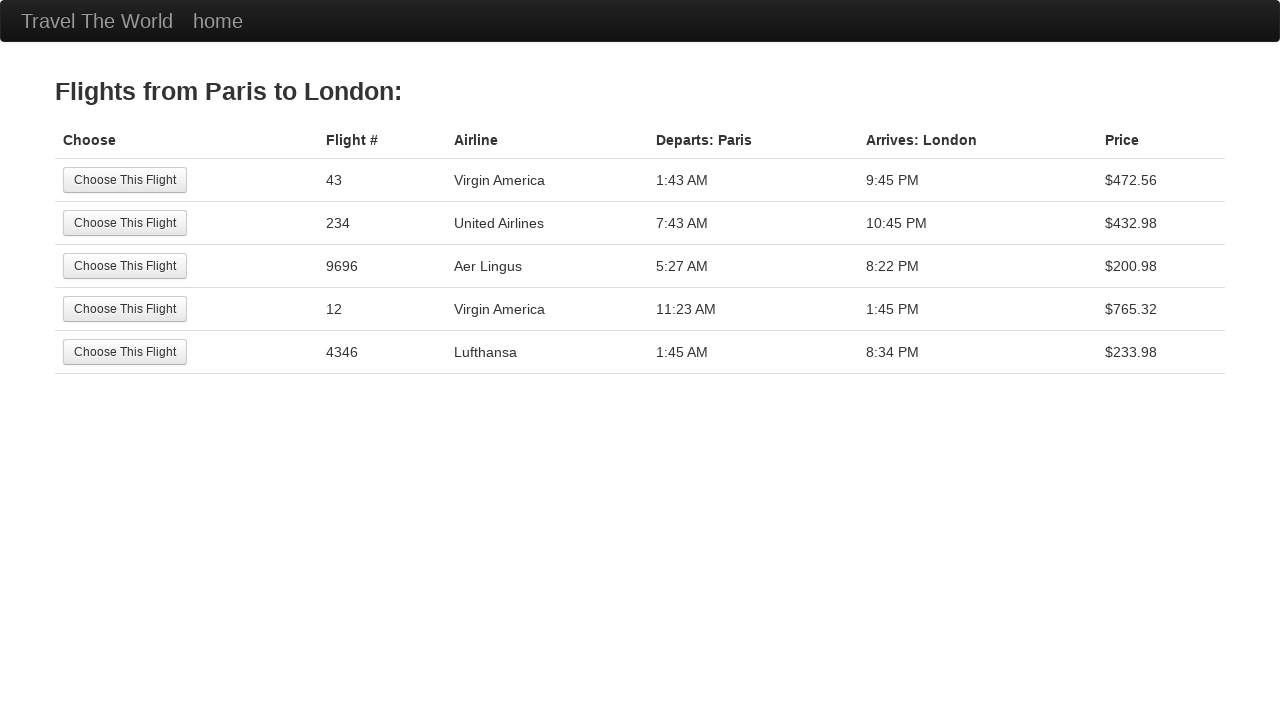

Selected the first available flight at (125, 180) on input.btn.btn-small
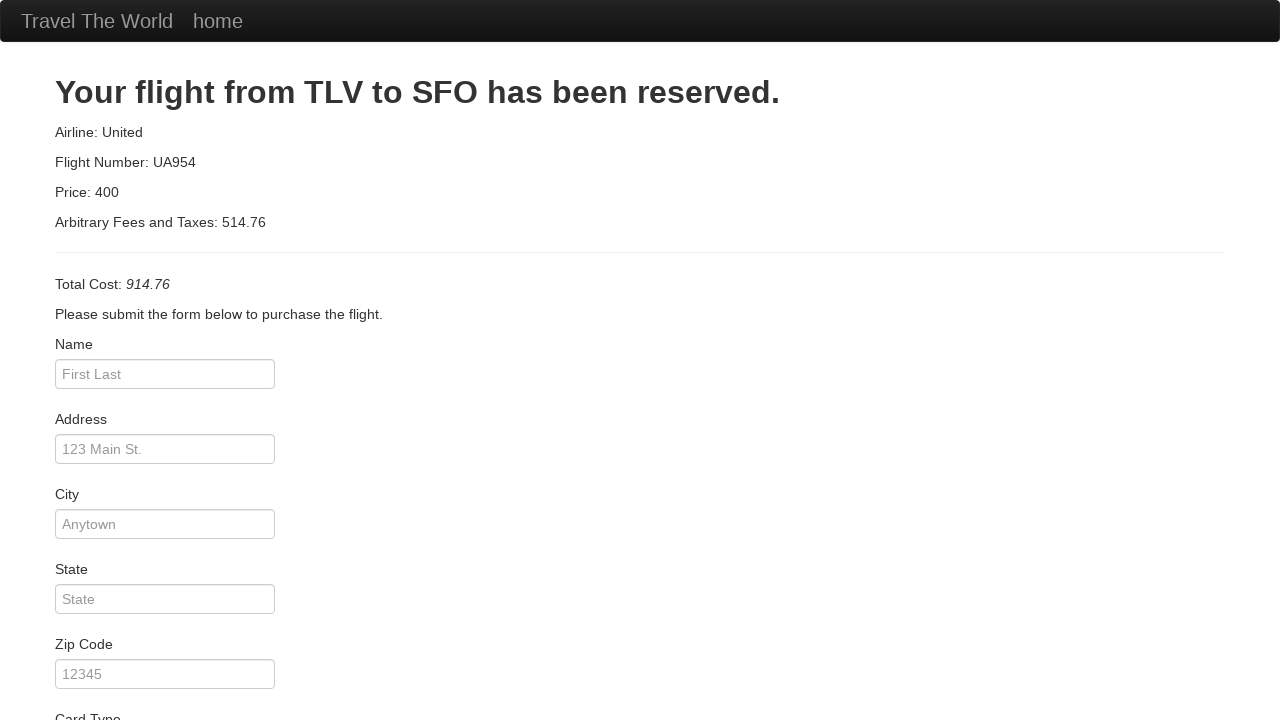

Entered passenger name: Archana Sharma on #inputName
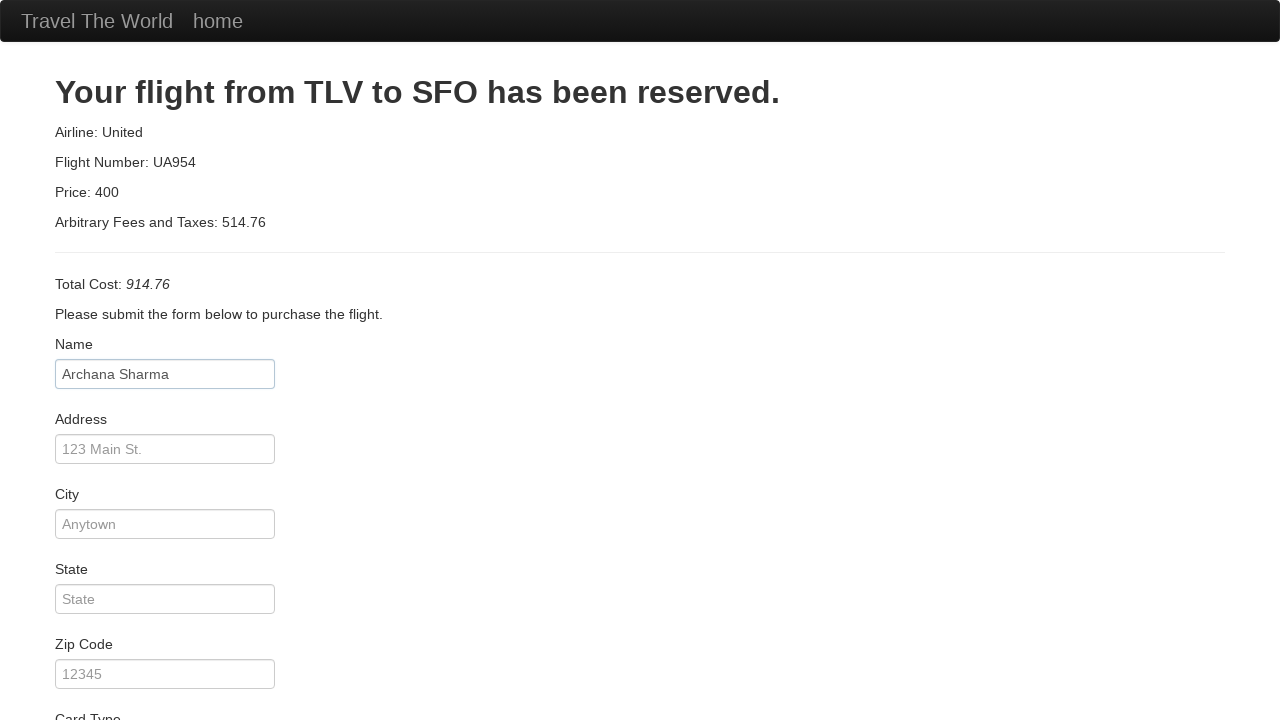

Entered address: Manjri on #address
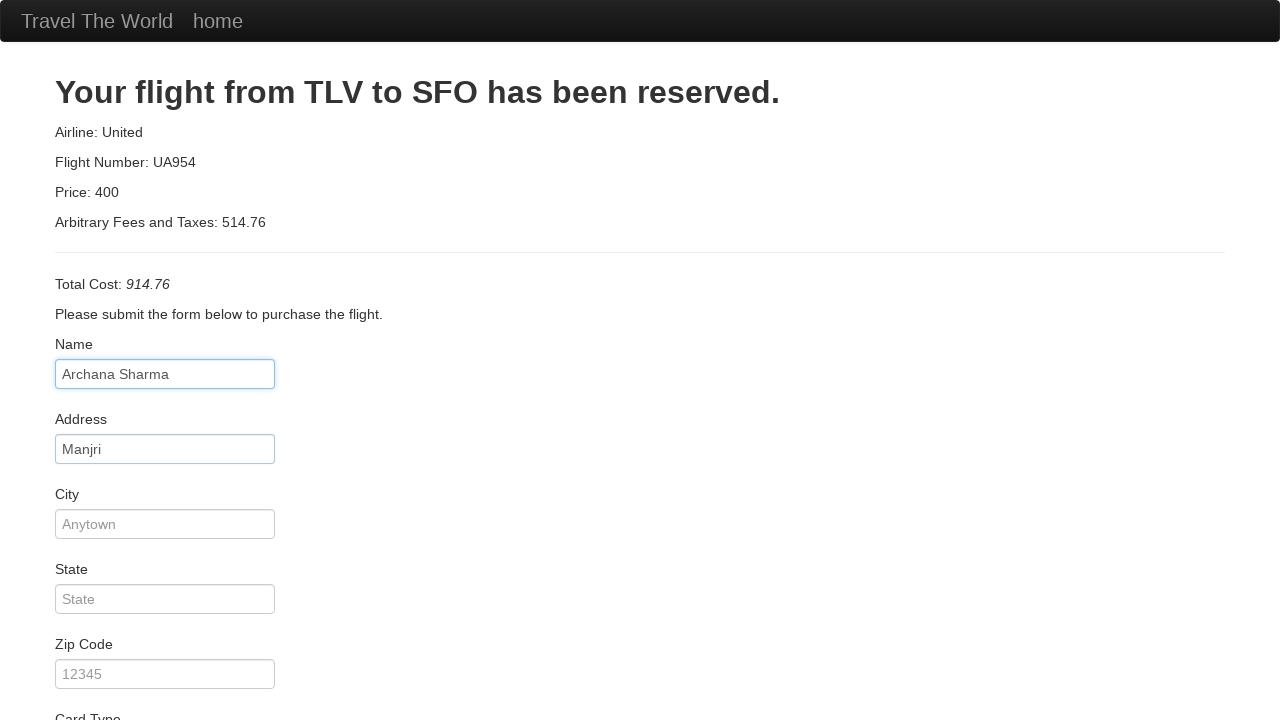

Entered city: Pune on #city
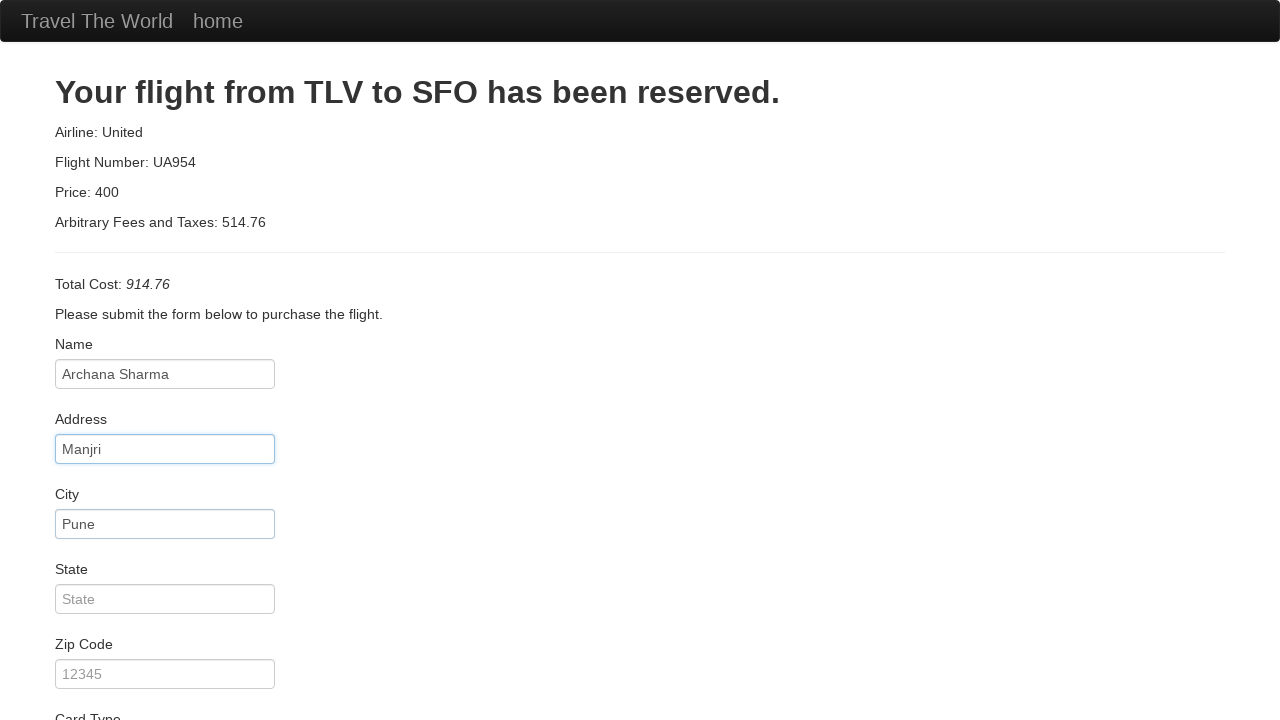

Entered state: Maharashtra on #state
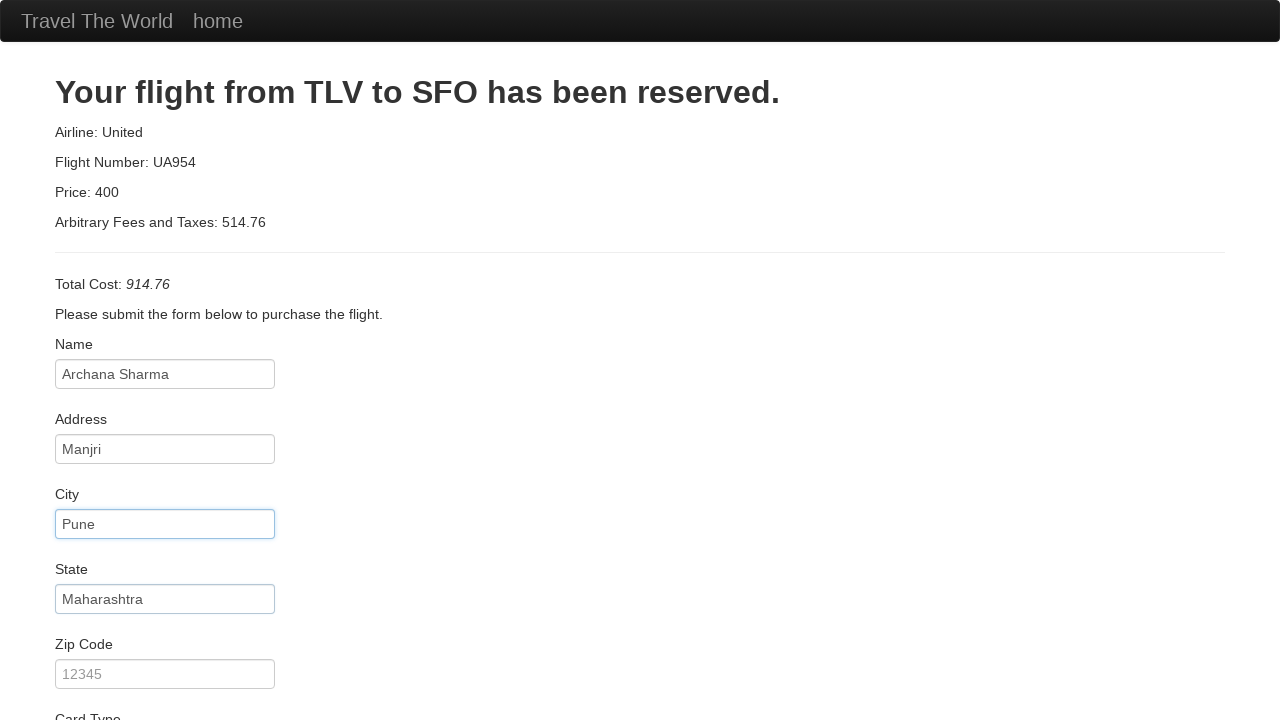

Entered zip code: 412307 on #zipCode
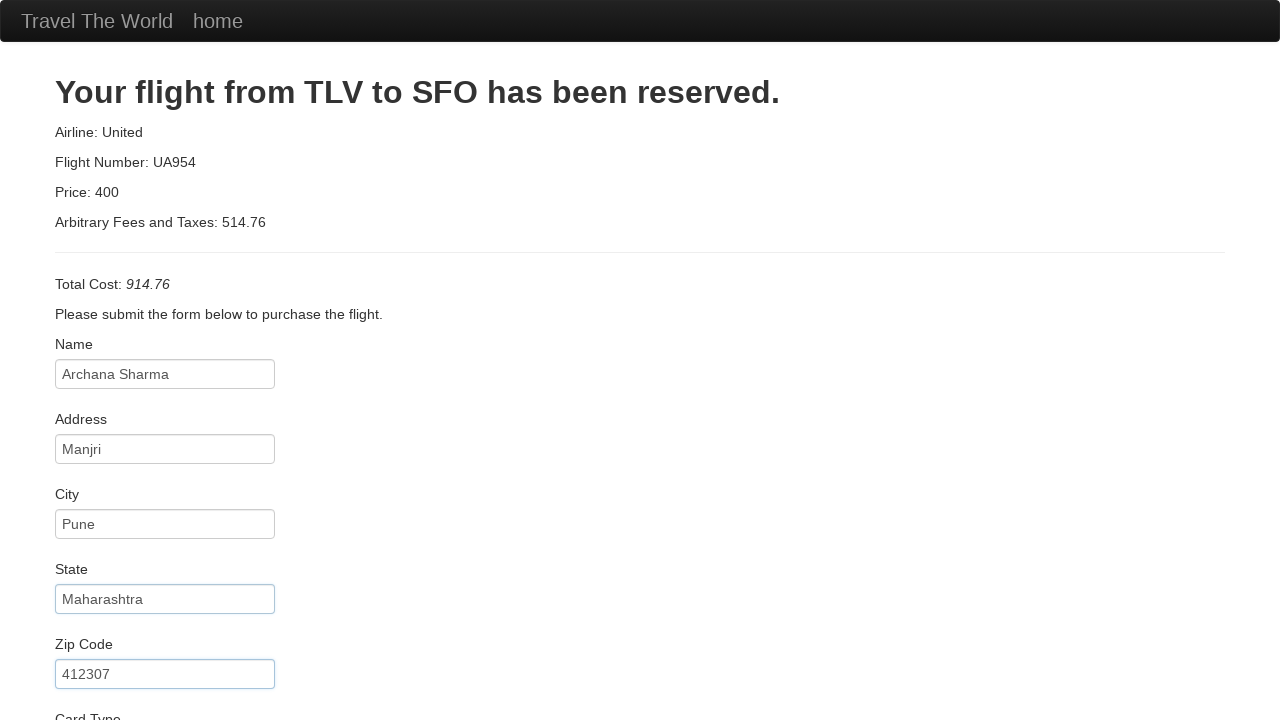

Selected Visa as card type on select[name='cardType']
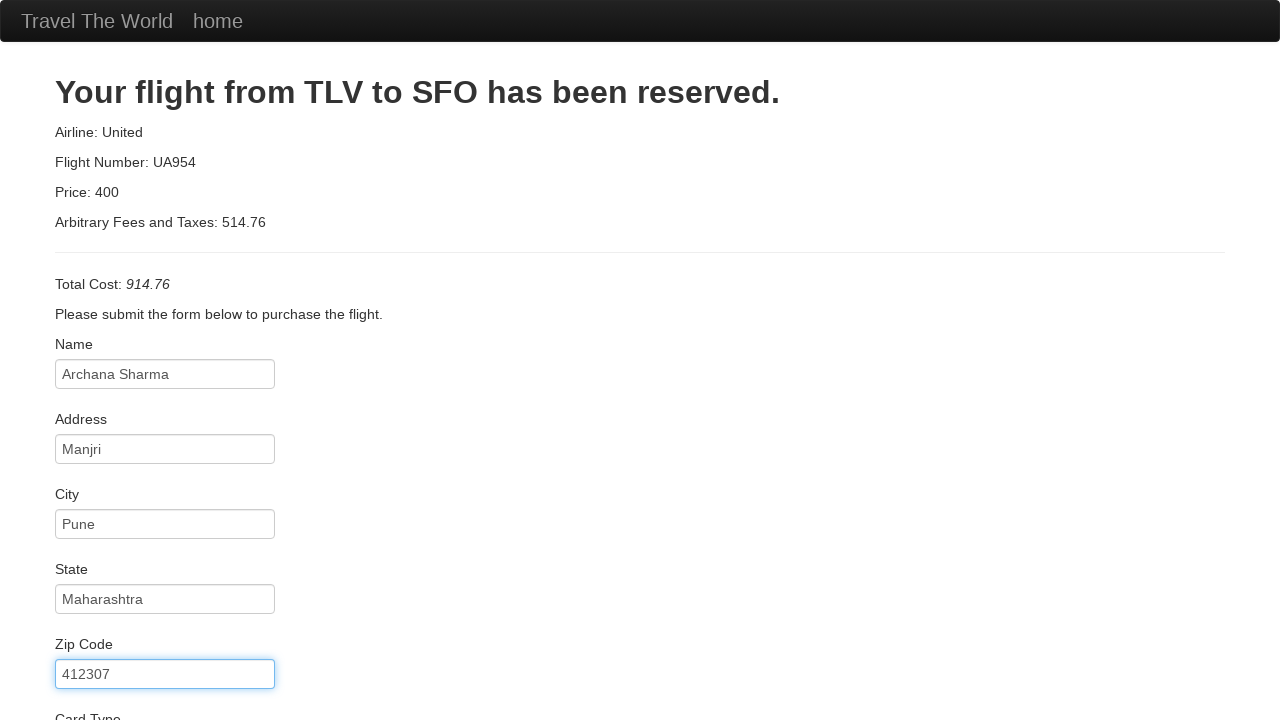

Entered credit card number on #creditCardNumber
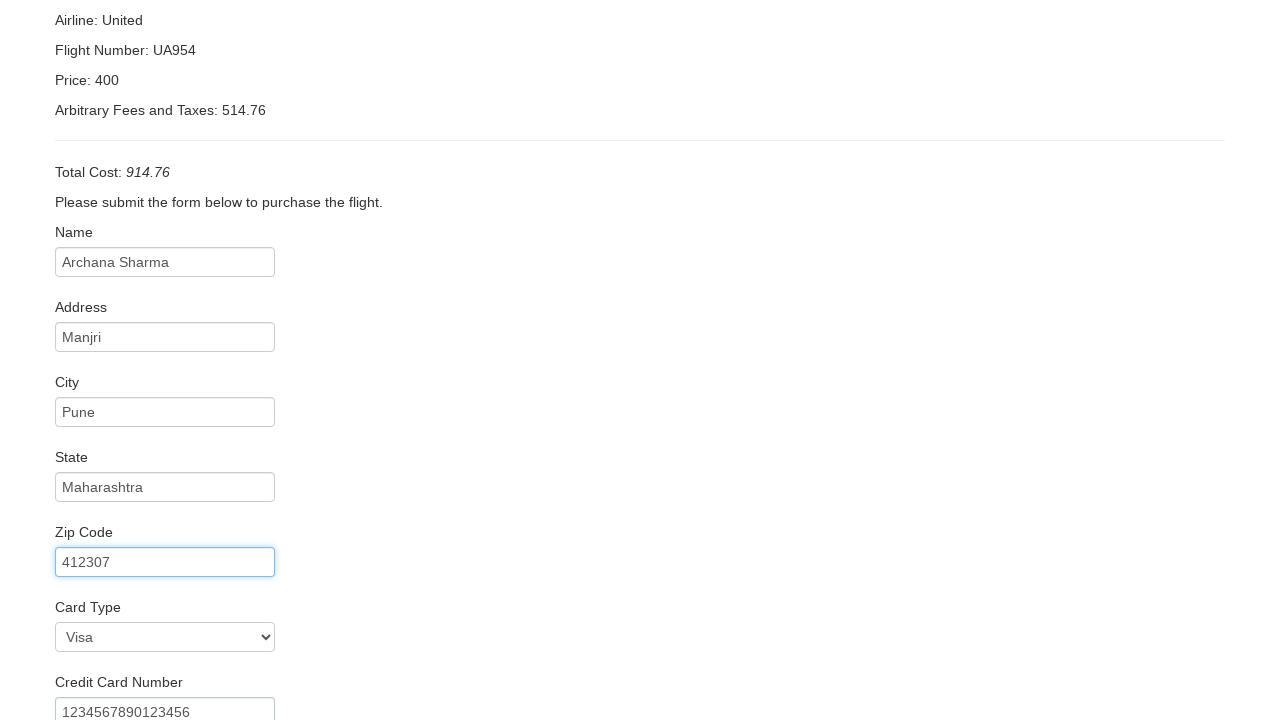

Entered name on card: John Smith on #nameOnCard
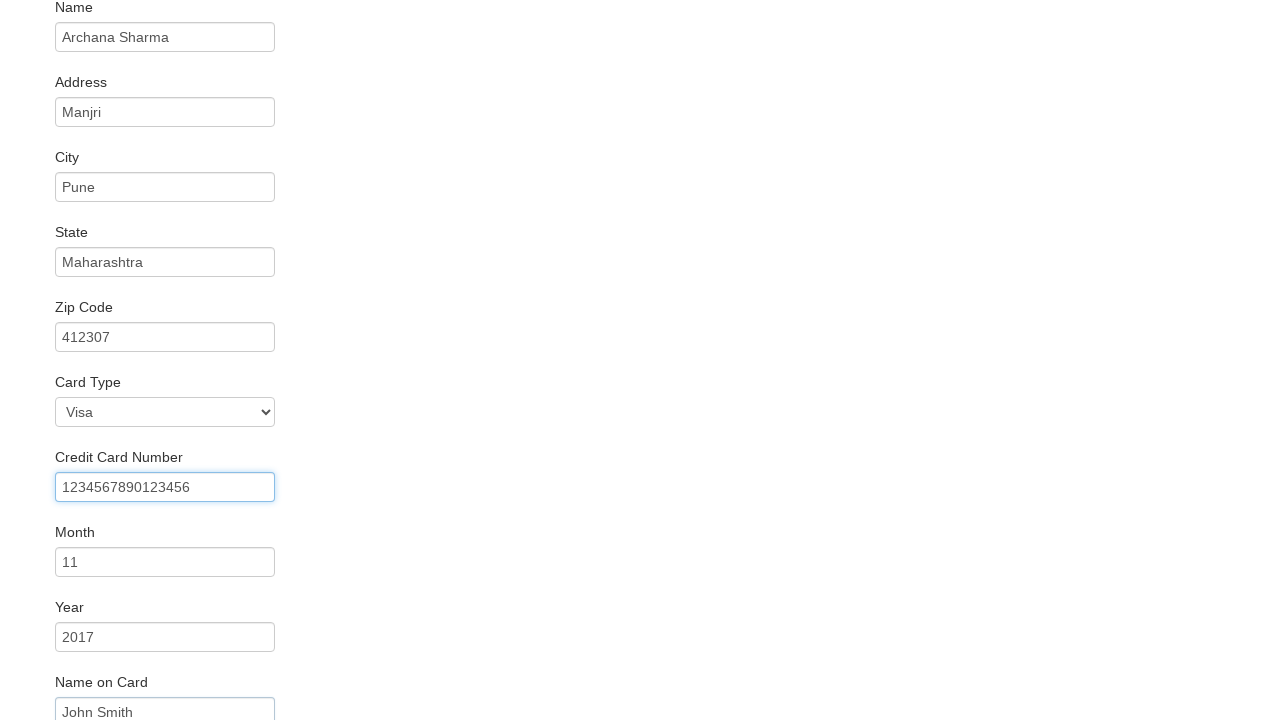

Clicked Purchase Flight button to complete booking at (118, 685) on input.btn.btn-primary
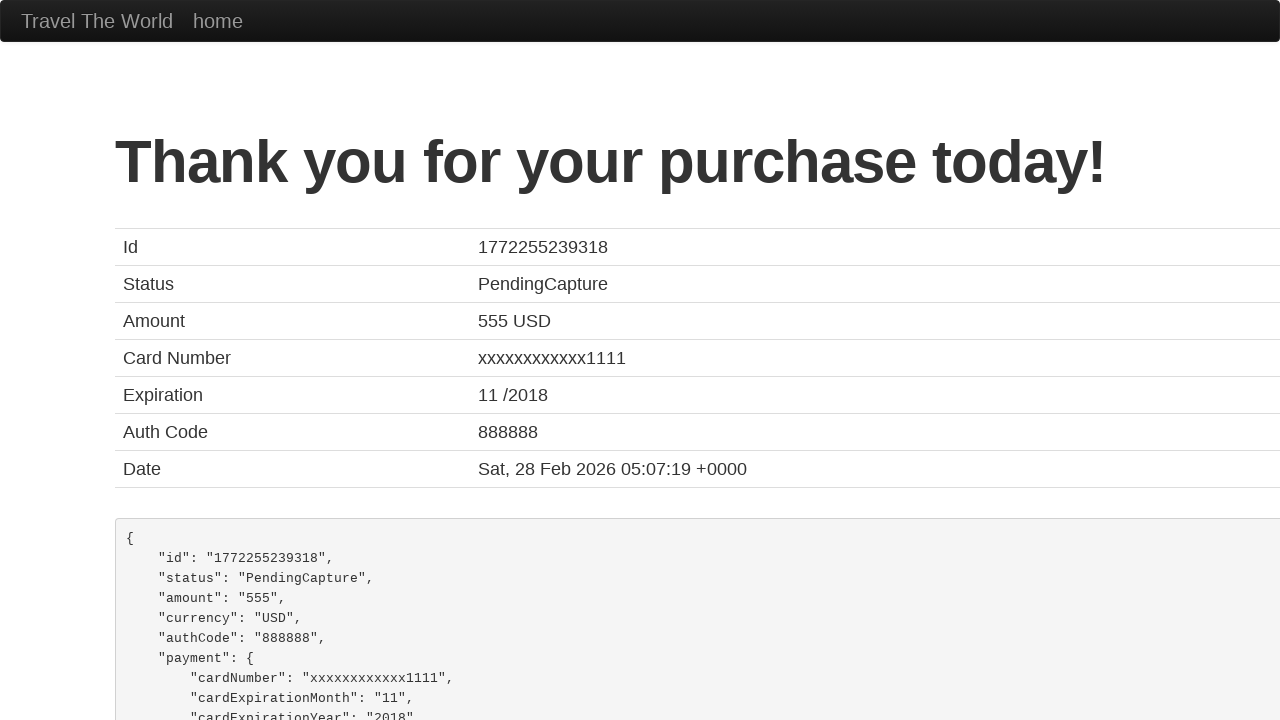

Confirmation page loaded with heading displayed
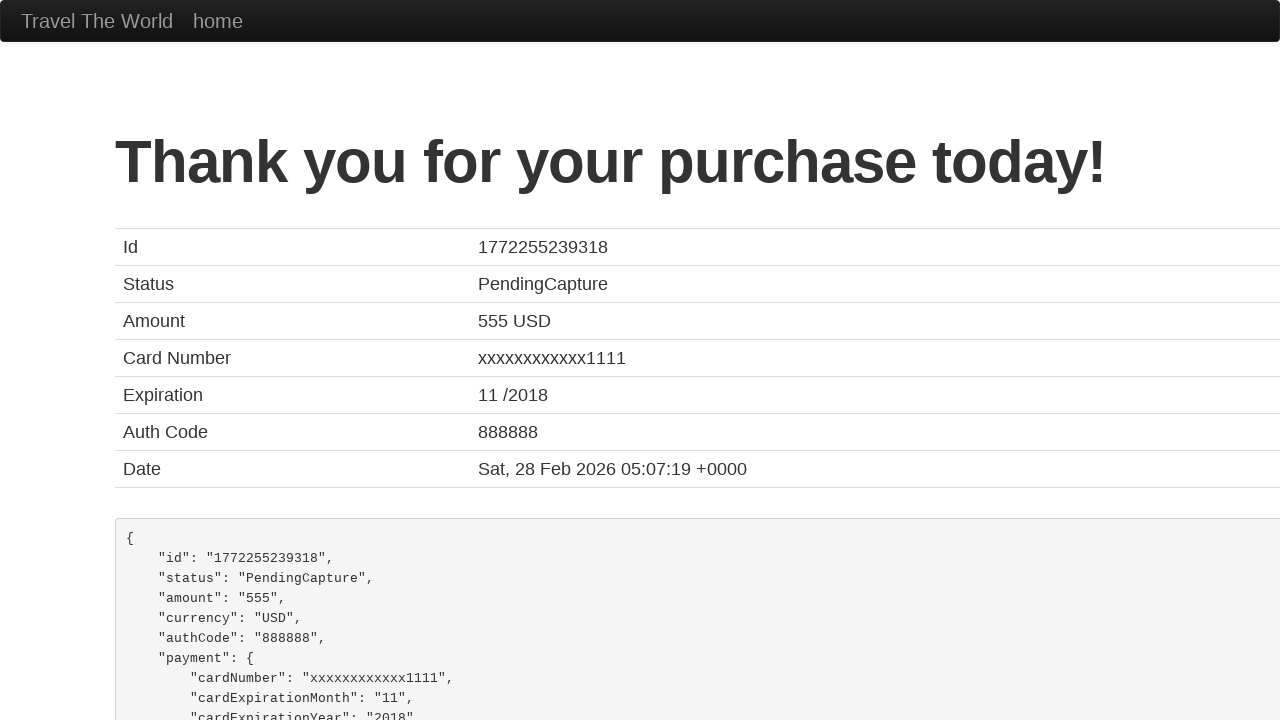

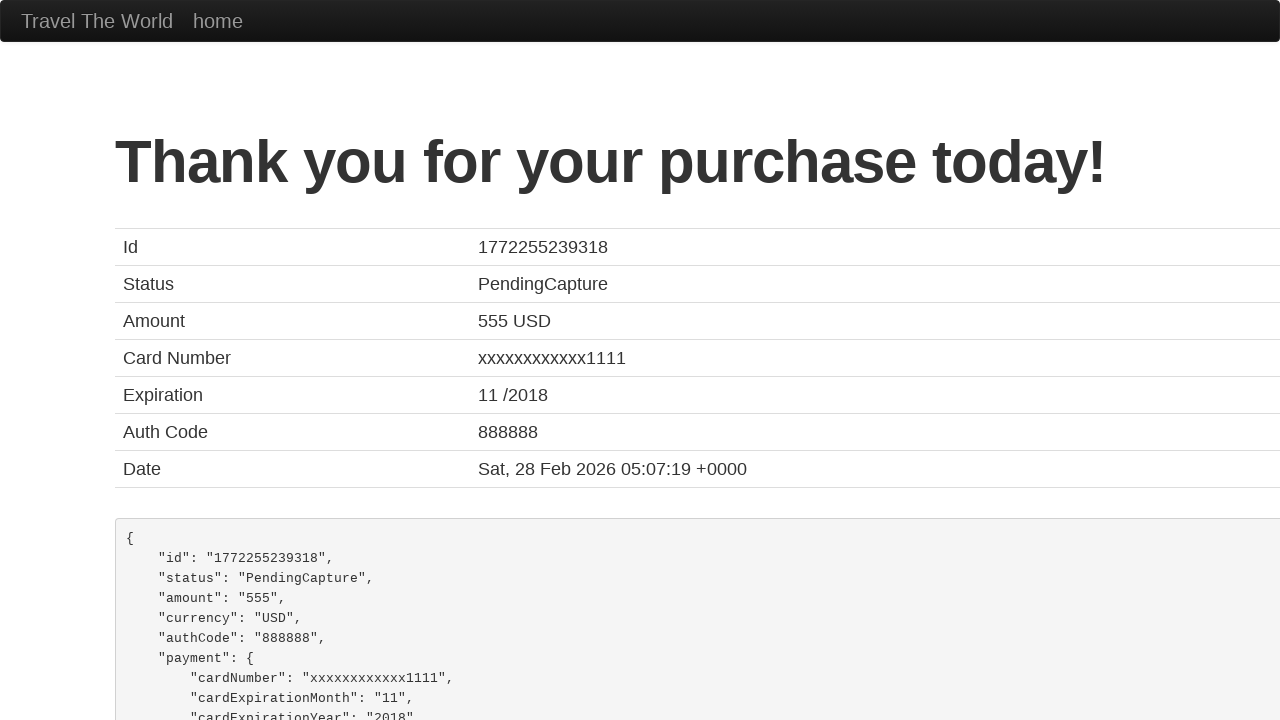